Tests that the registration form can be submitted with only the mandatory fields (first name, last name, gender, phone number) and verifies the submission is successful.

Starting URL: https://demoqa.com/automation-practice-form

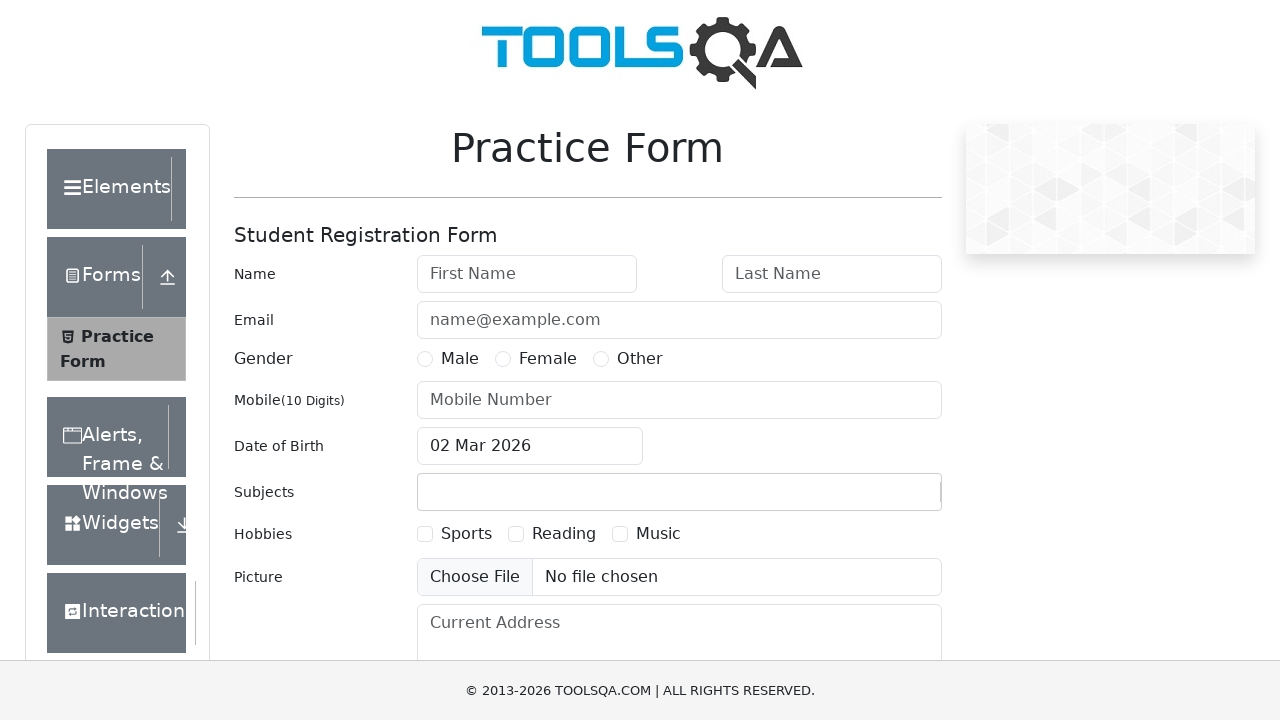

Removed footer element that may block form interaction
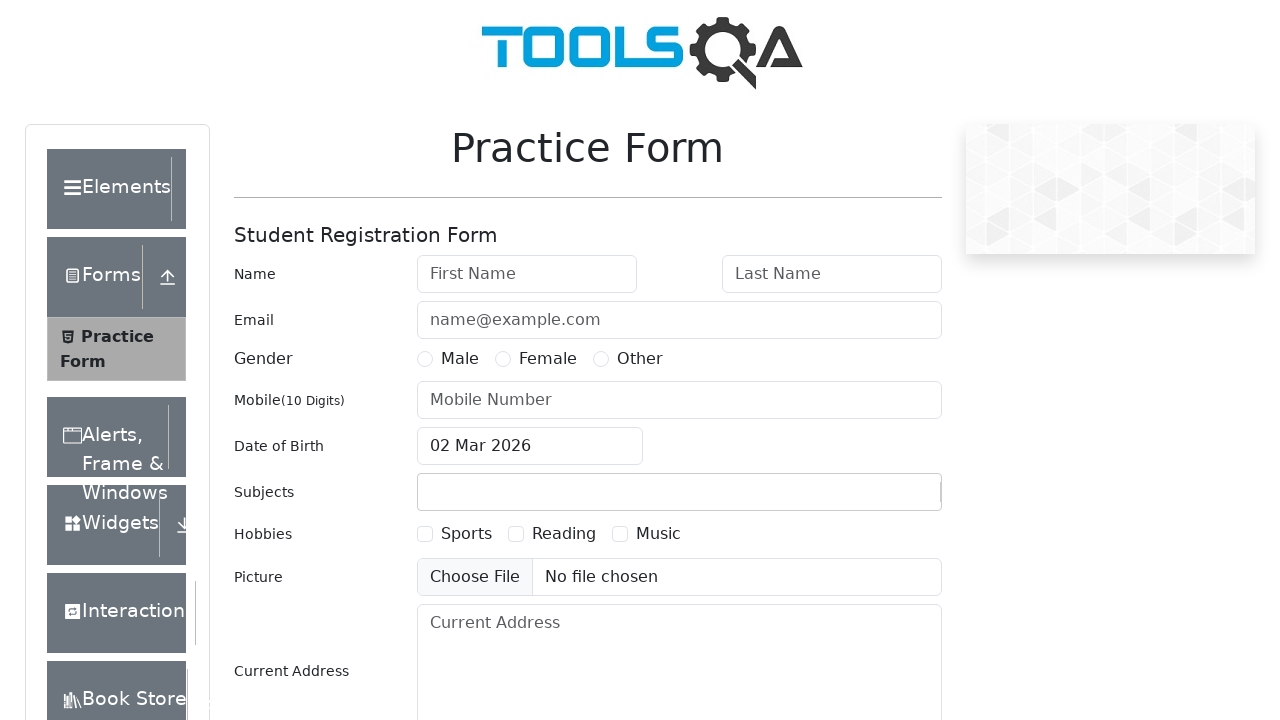

Removed fixed banner advertisement
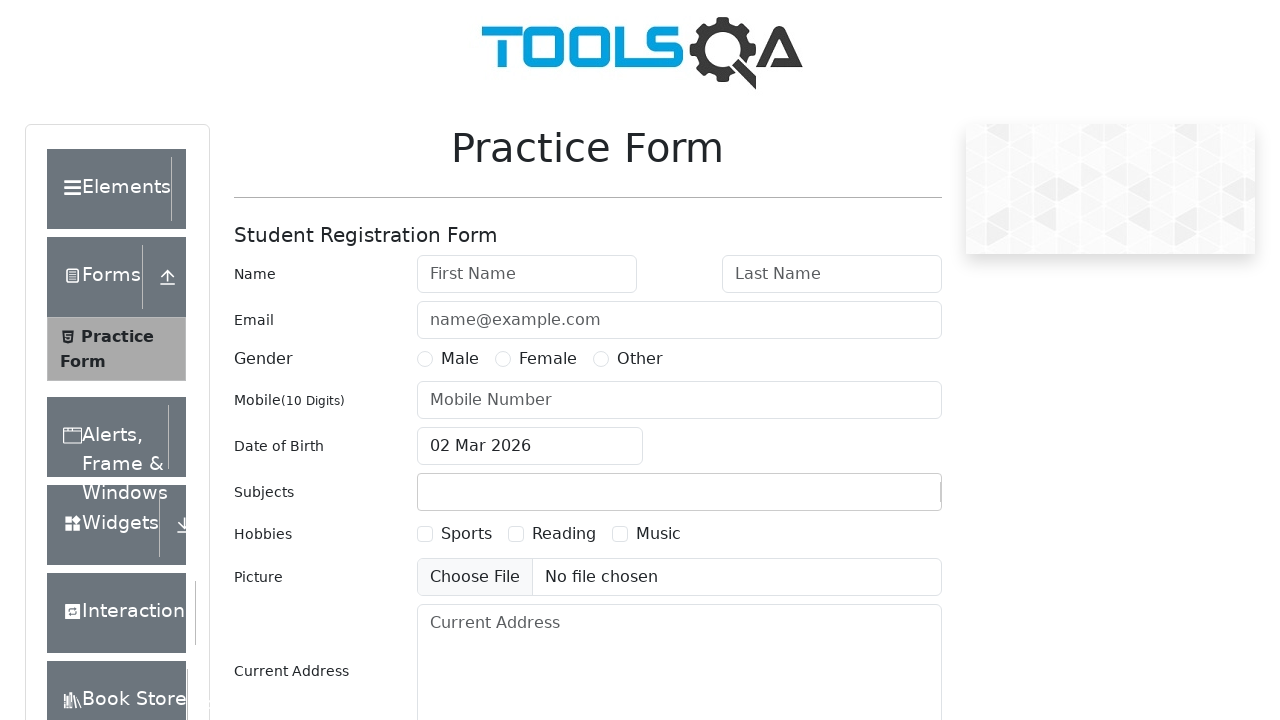

Filled first name field with 'Sarah' on #firstName
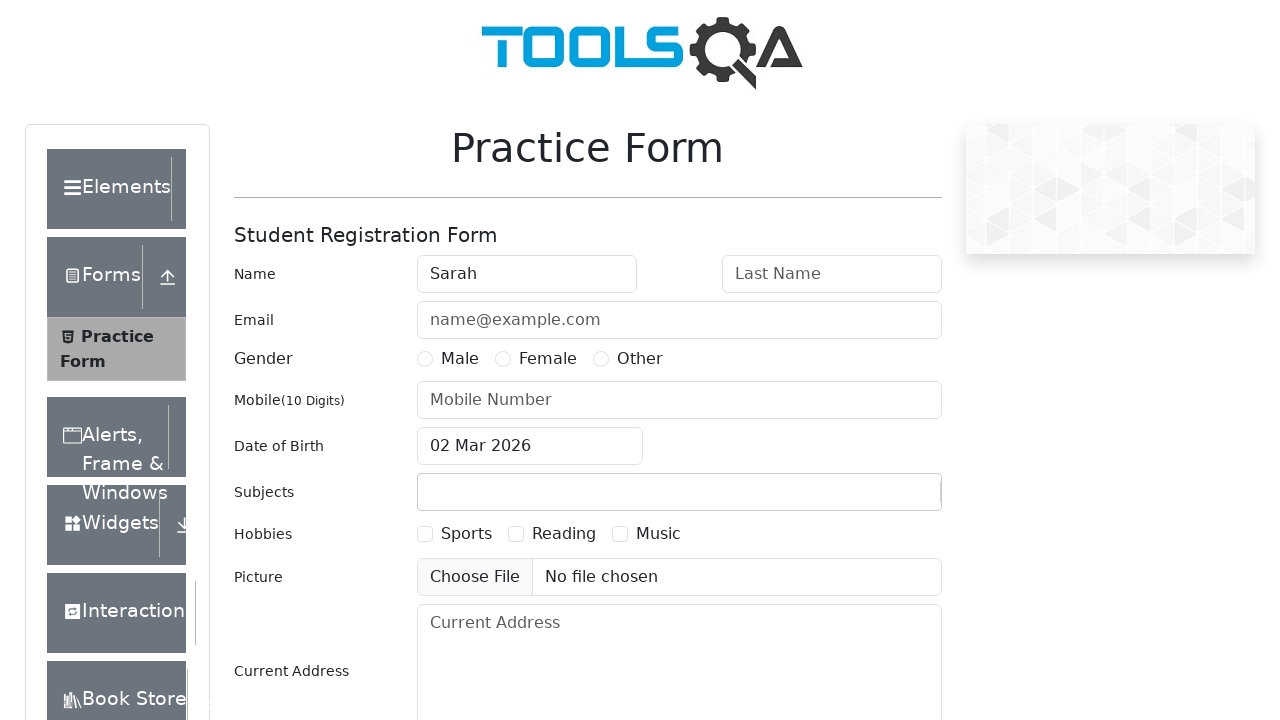

Filled last name field with 'Williams' on #lastName
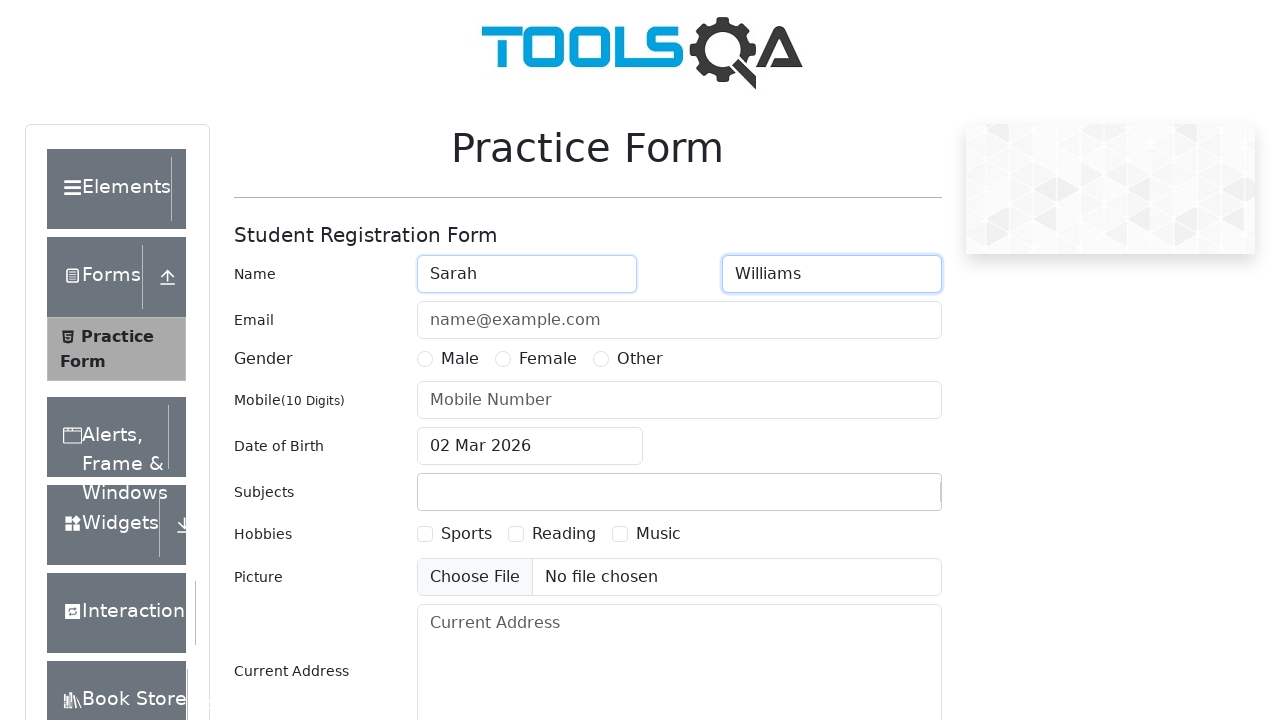

Selected gender 'Female' at (548, 359) on label[for='gender-radio-2']
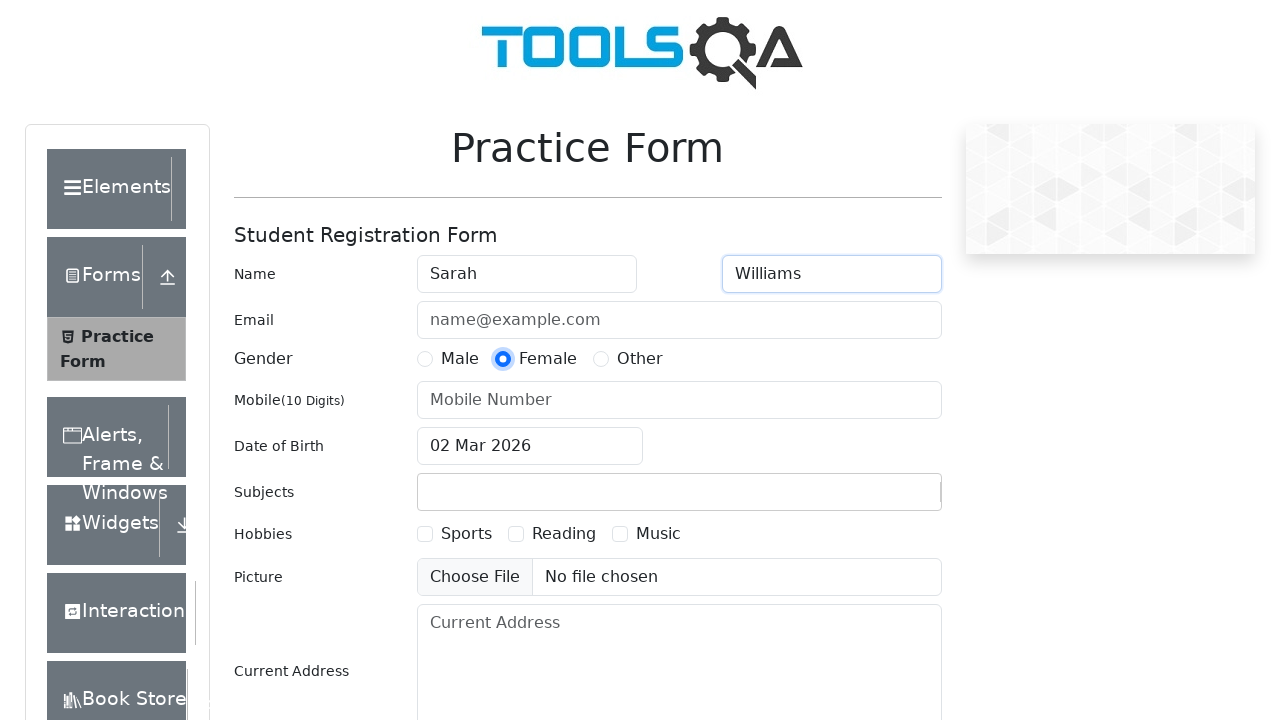

Filled phone number field with '9876543210' on #userNumber
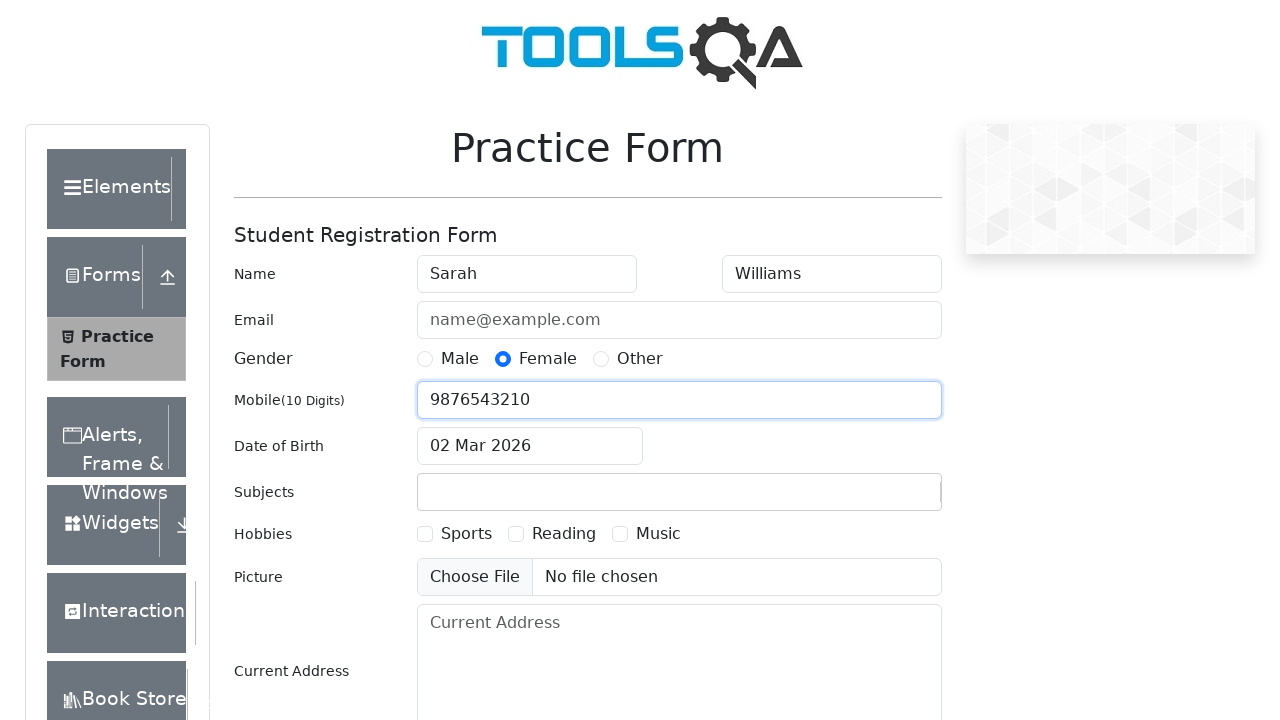

Clicked submit button to submit registration form at (885, 499) on #submit
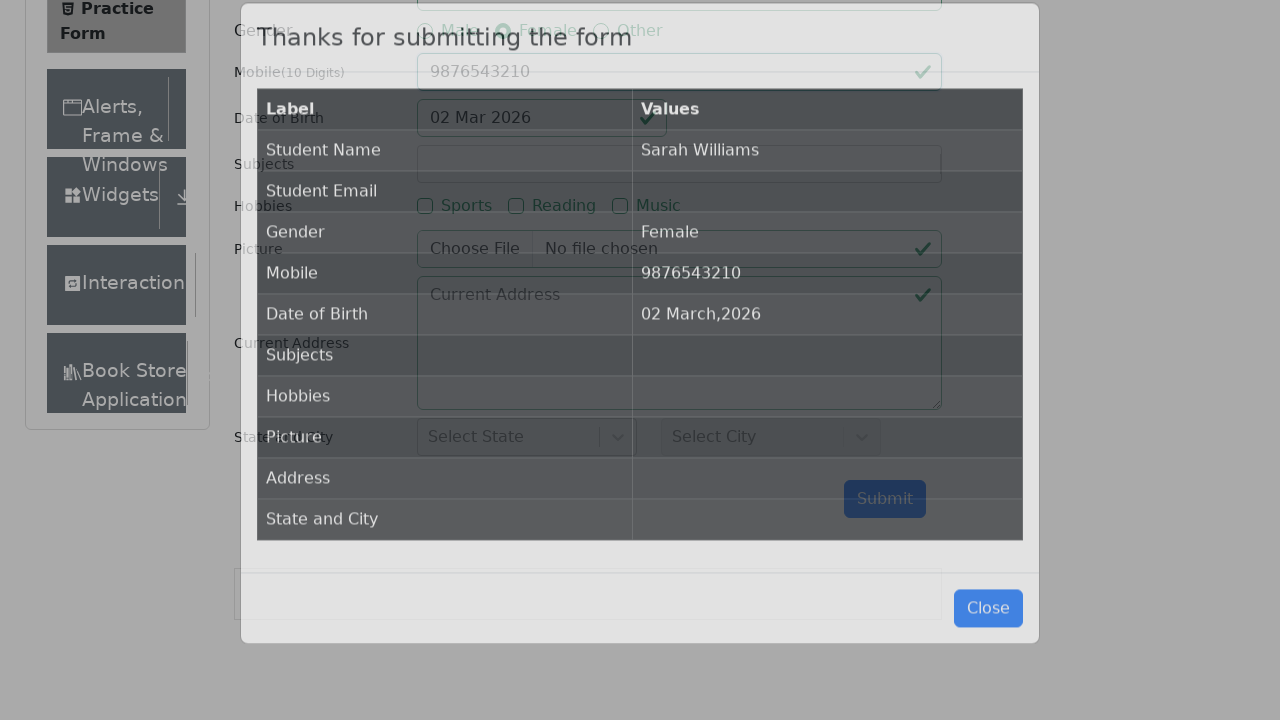

Form submission successful - results modal appeared
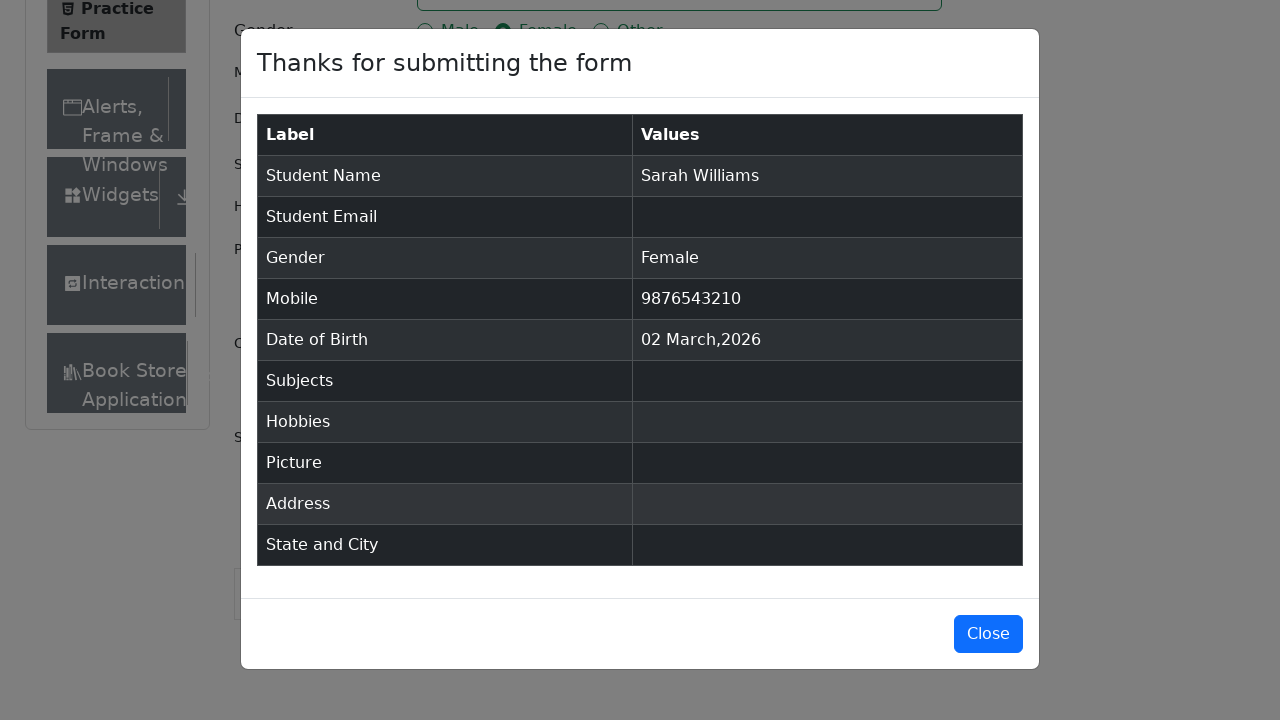

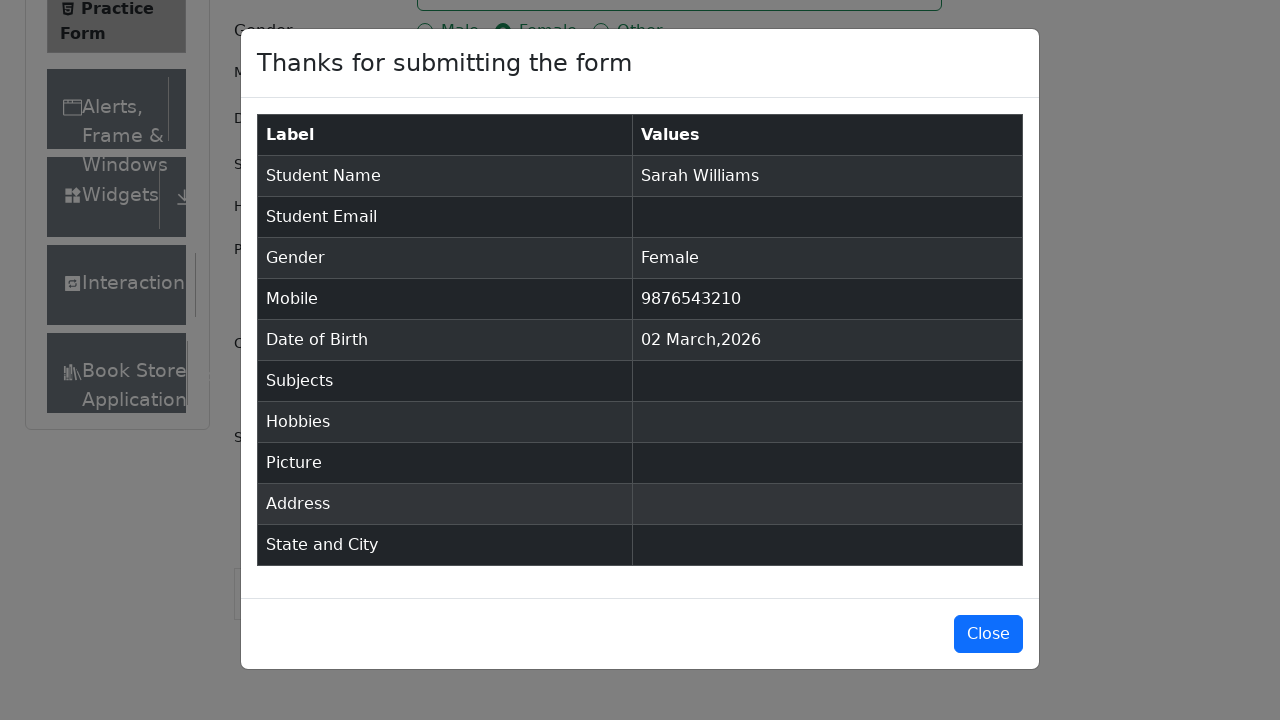